Tests a progress bar download demo by clicking the download button and waiting for the progress to complete

Starting URL: https://jqueryui.com/resources/demos/progressbar/download.html

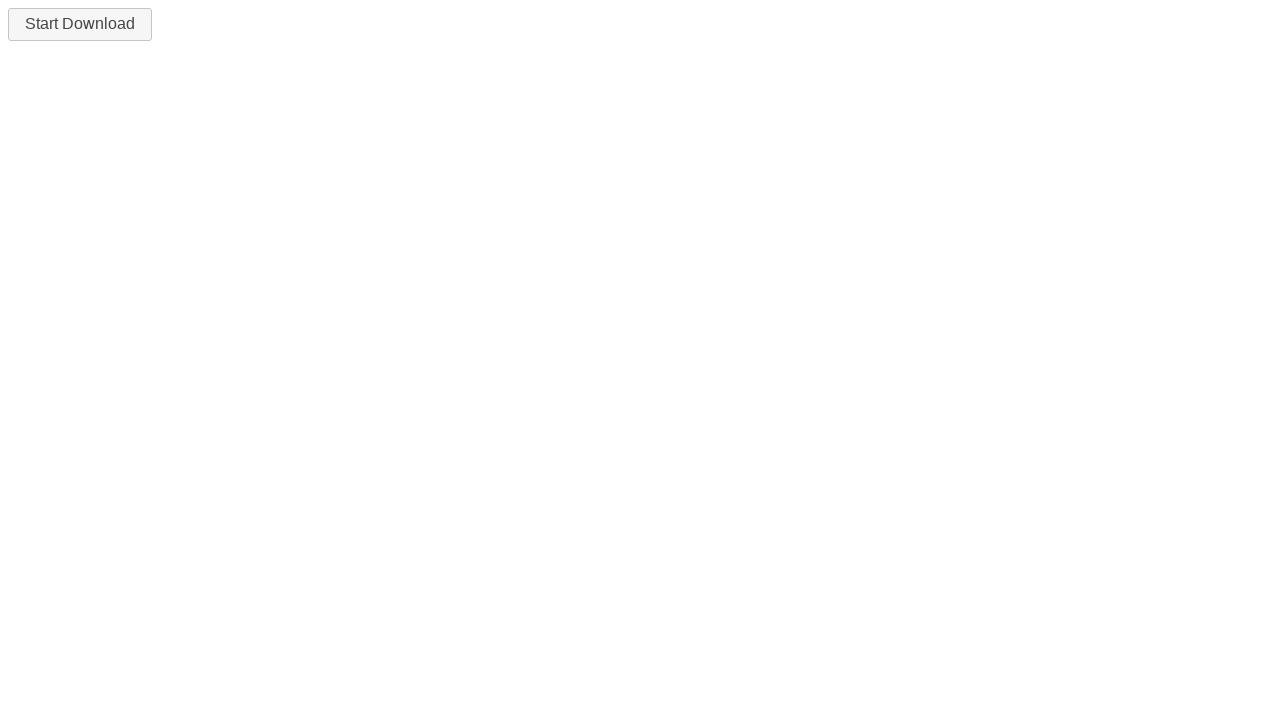

Navigated to jQuery UI progressbar download demo page
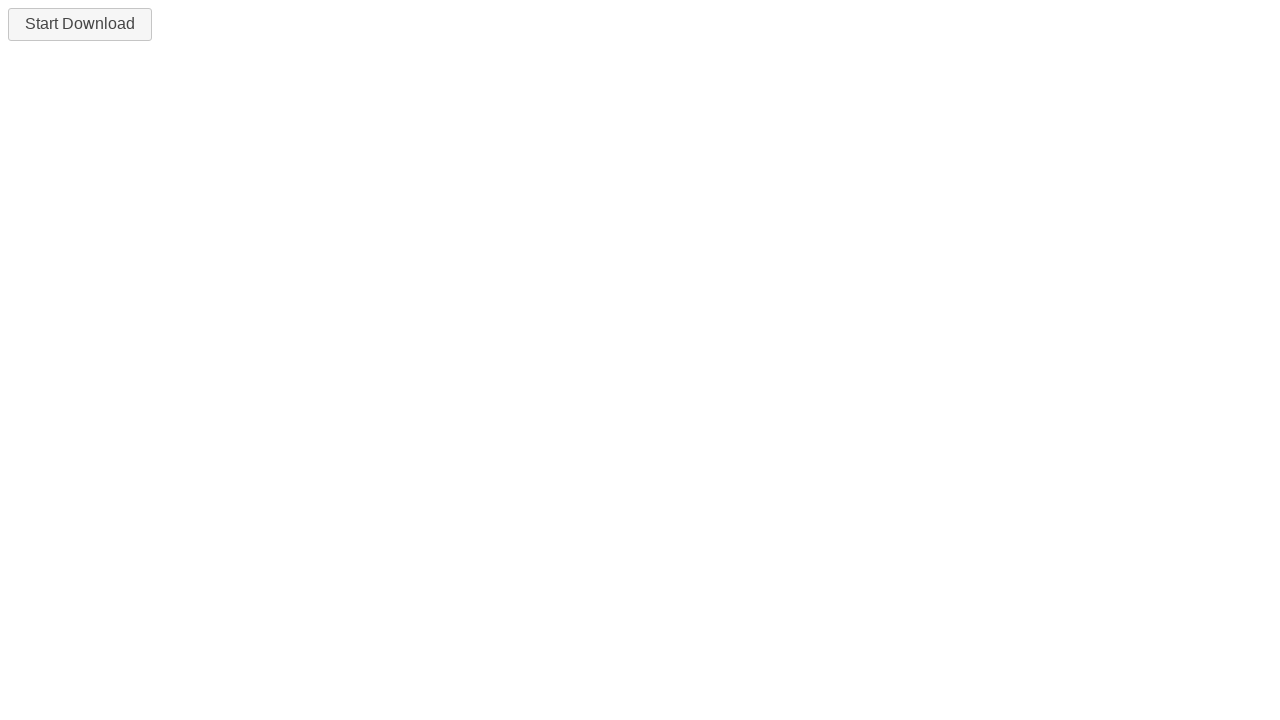

Clicked download button to start progress bar at (80, 24) on #downloadButton
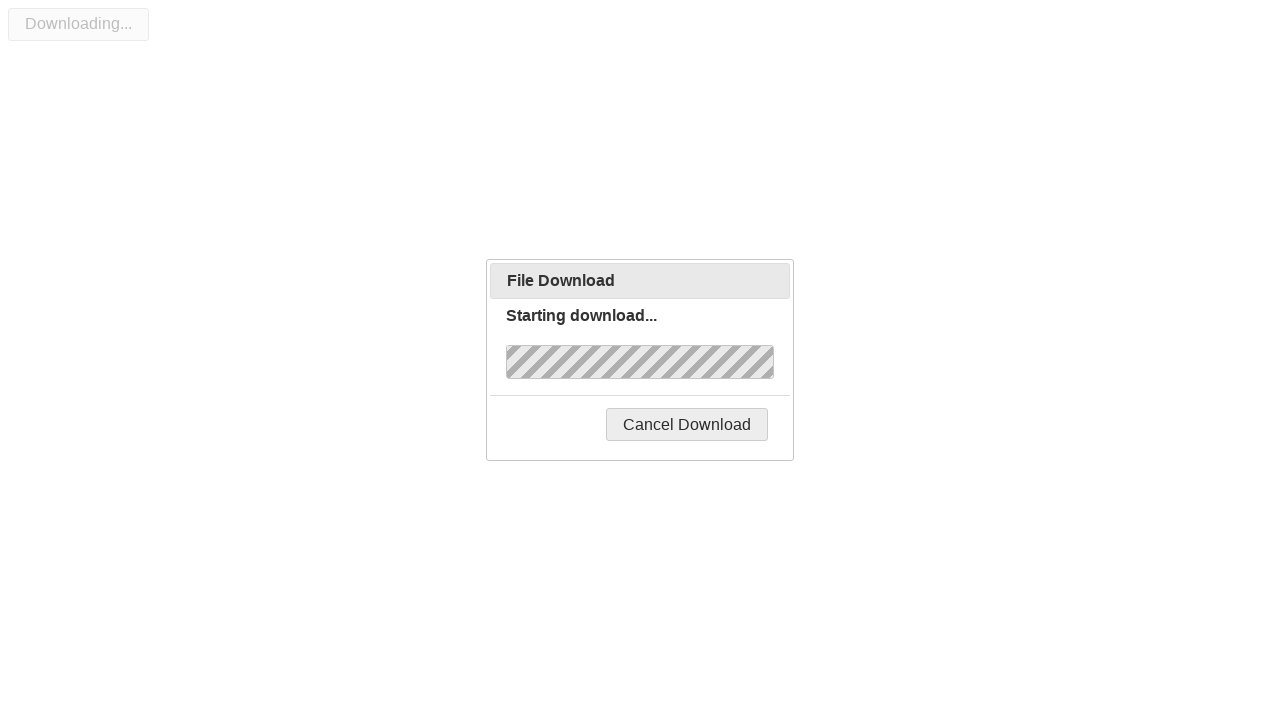

Progress bar completed and 'Complete!' text appeared
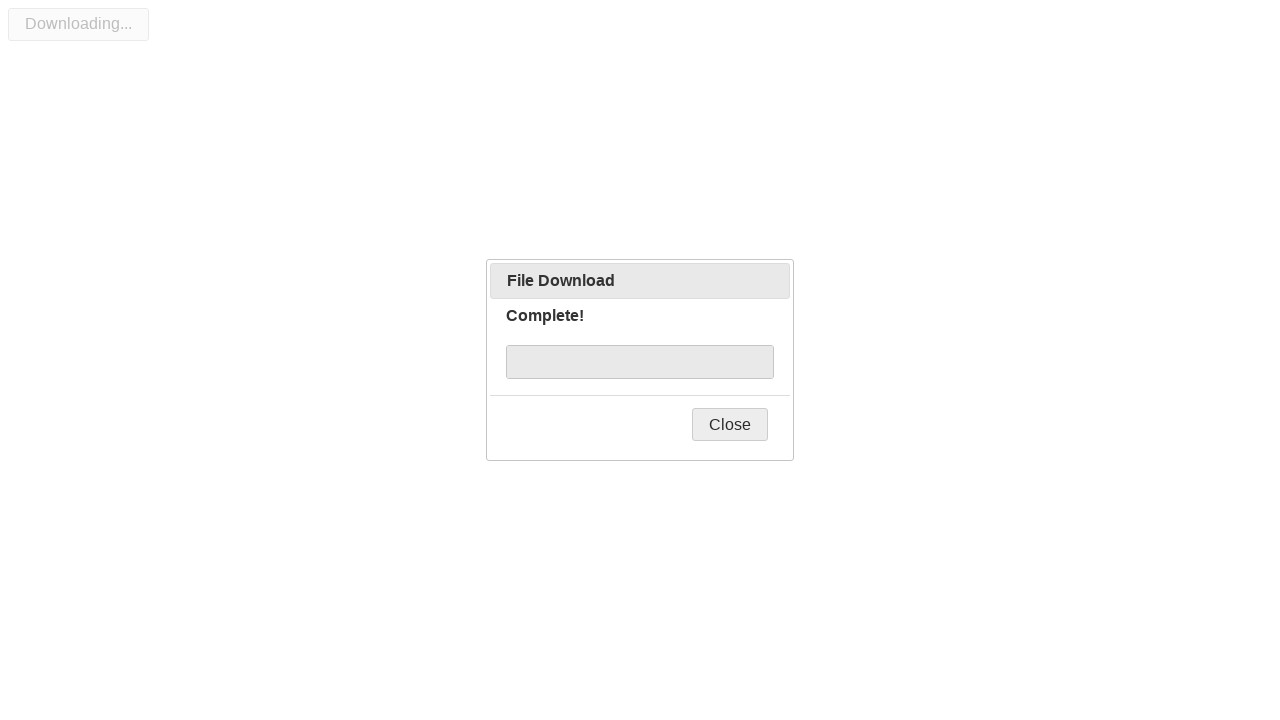

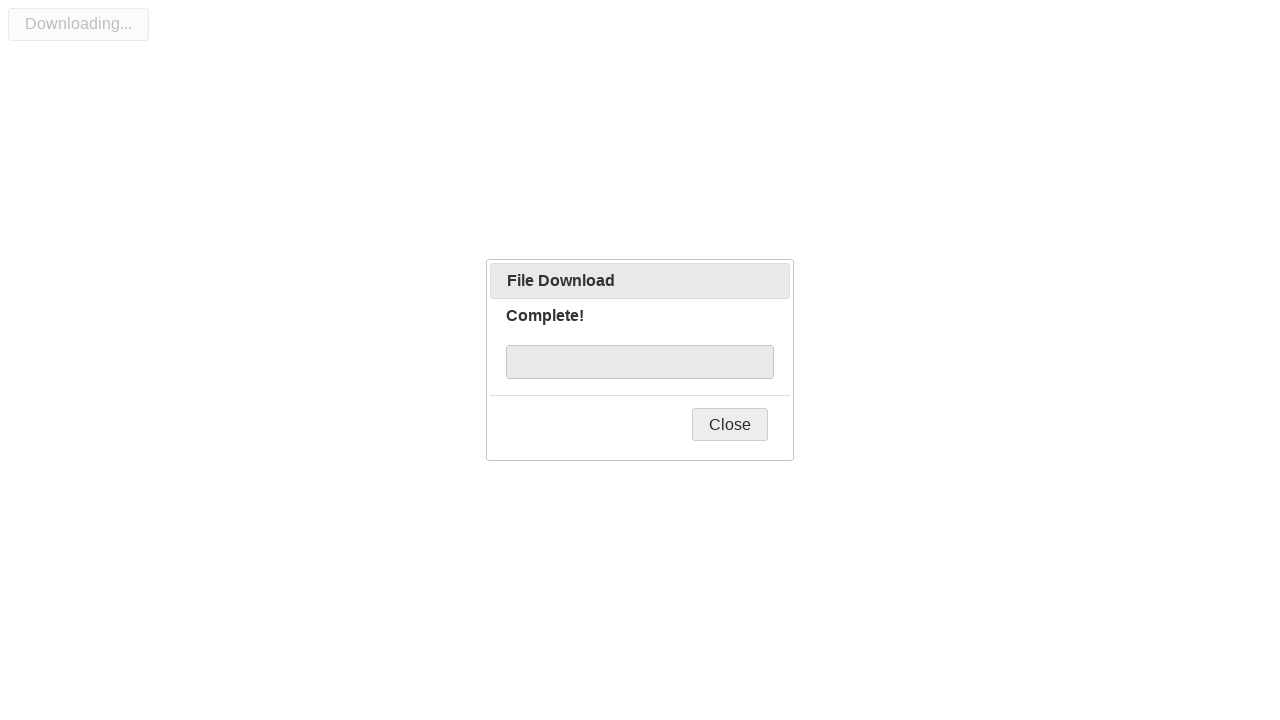